Retrieves a value from a treasure element's attribute, performs a mathematical calculation, fills the answer field, checks two checkboxes, and submits the form

Starting URL: http://suninjuly.github.io/get_attribute.html

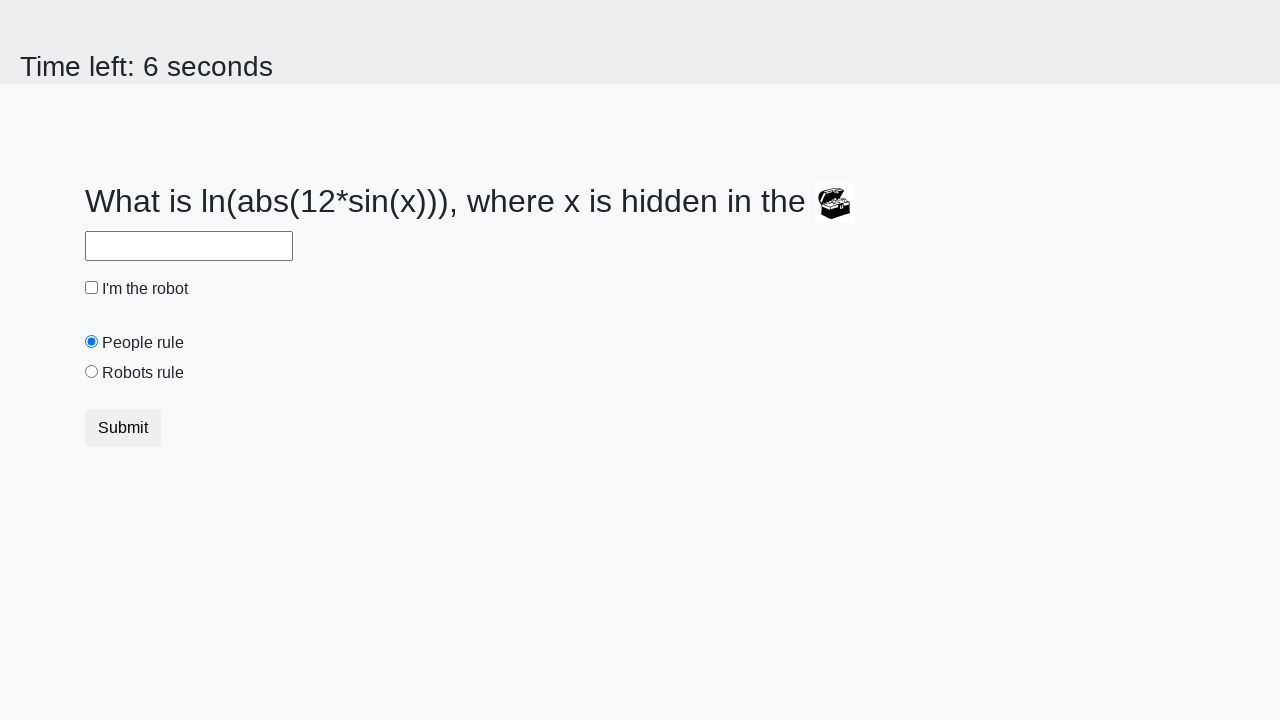

Located treasure element
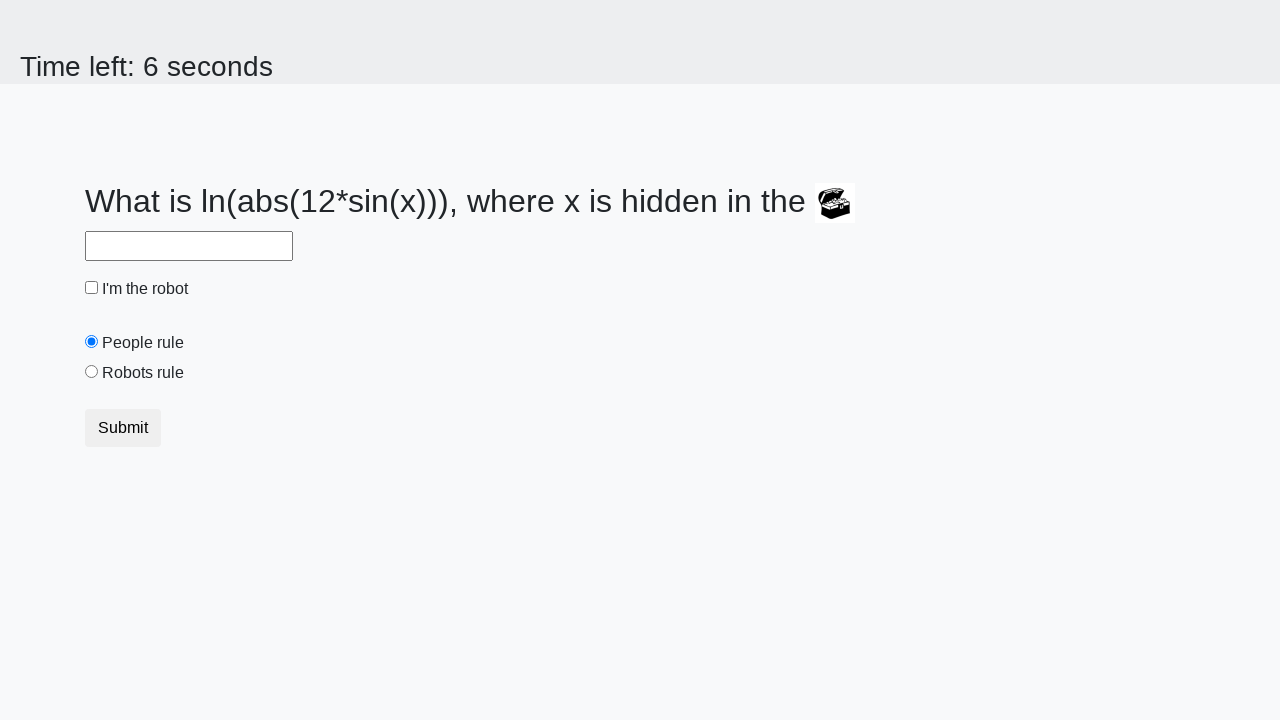

Retrieved treasure attribute value: 827
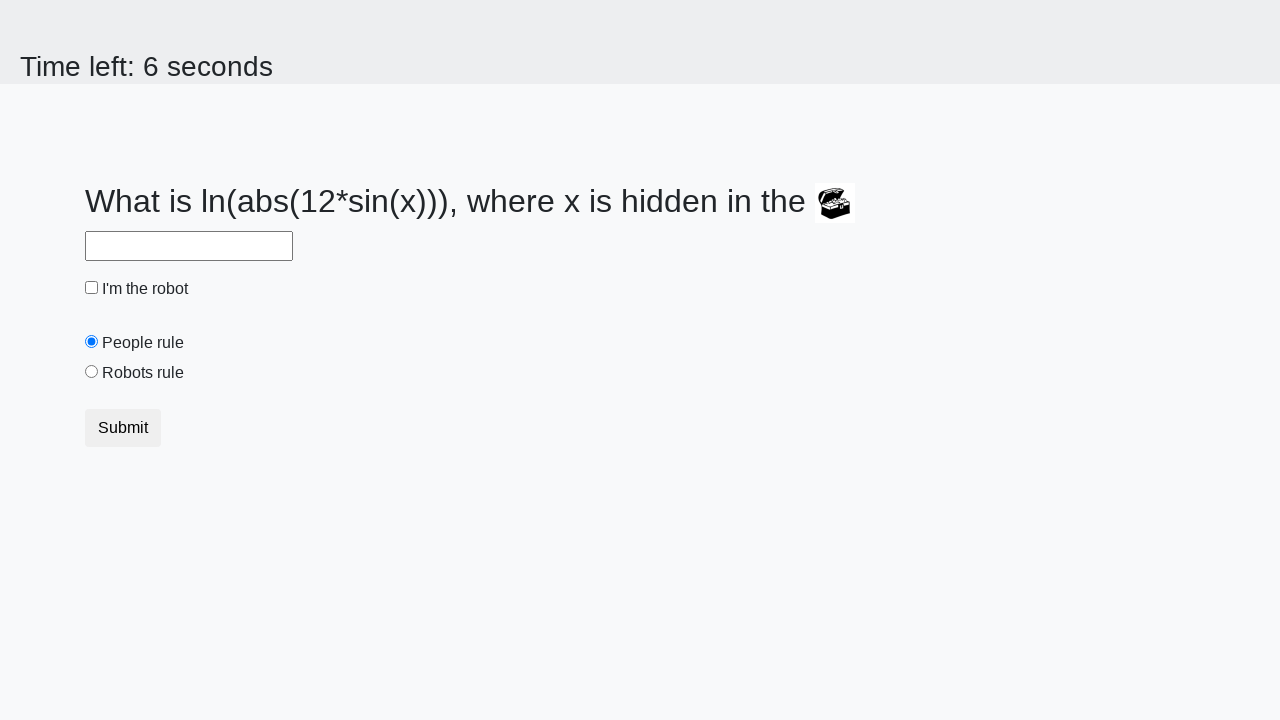

Calculated answer: 2.1134683976245334 from x=827
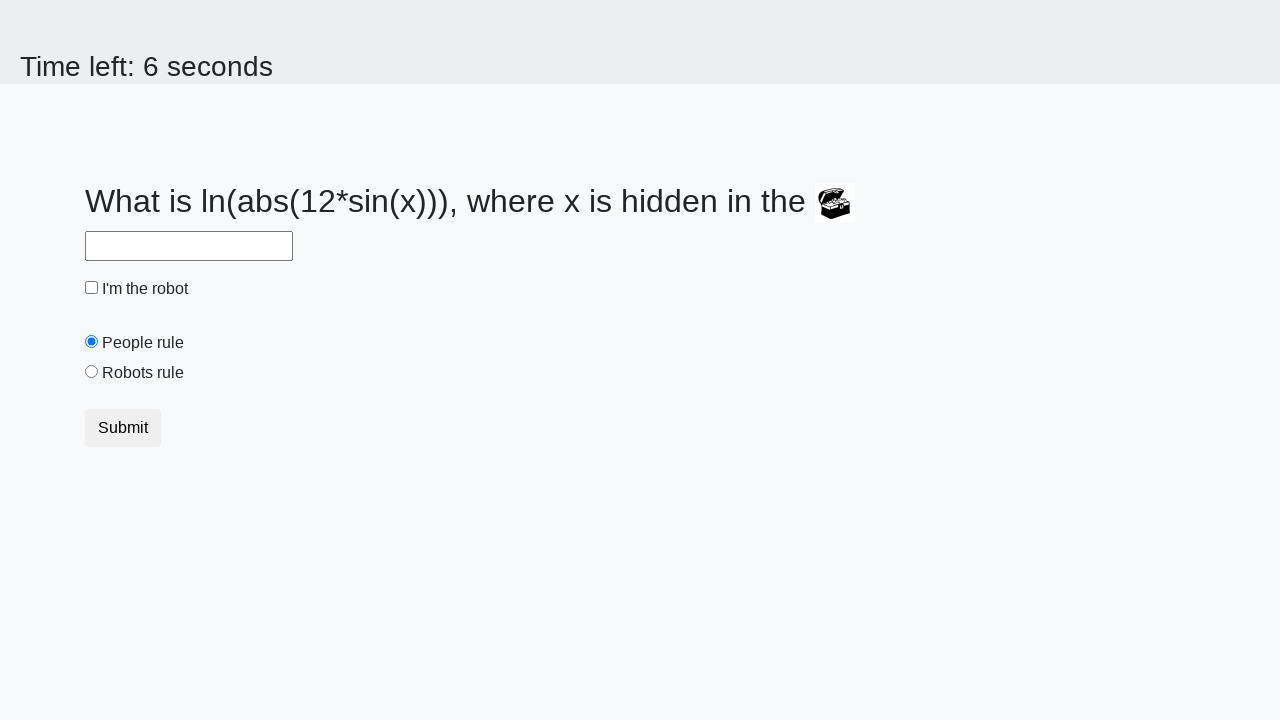

Filled answer field with calculated value 2.1134683976245334 on #answer
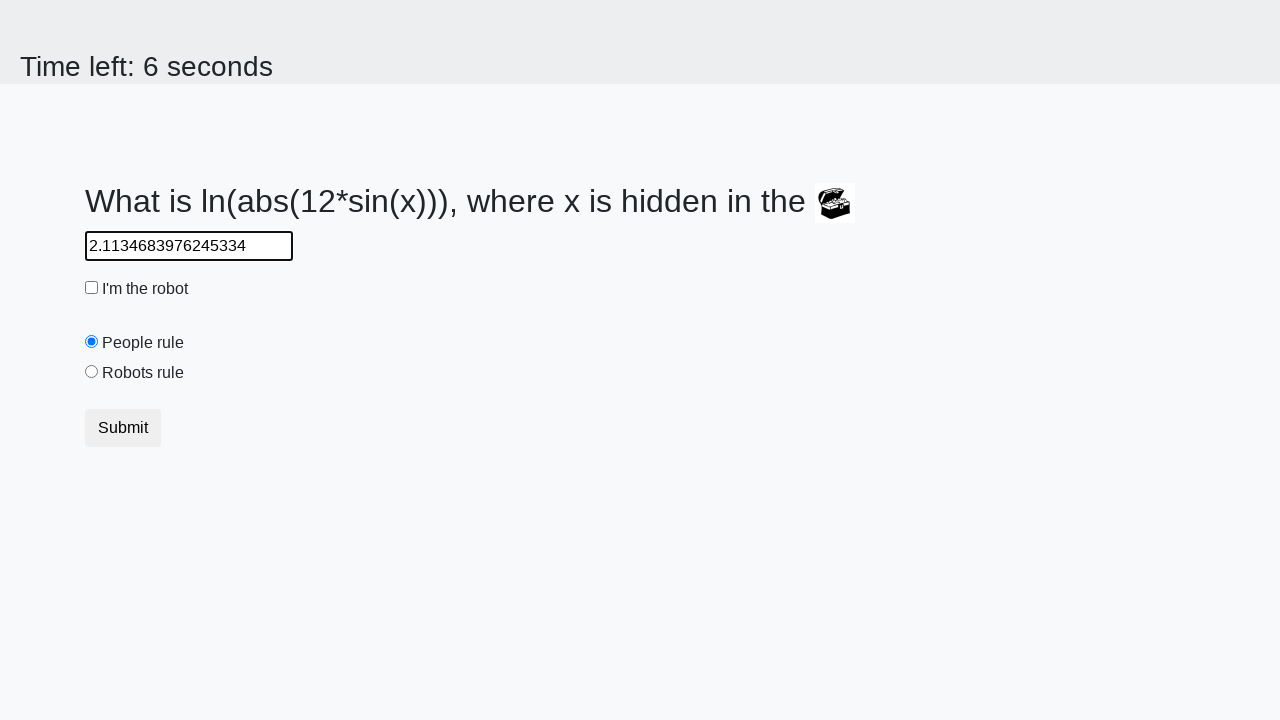

Checked robot checkbox at (92, 288) on #robotCheckbox
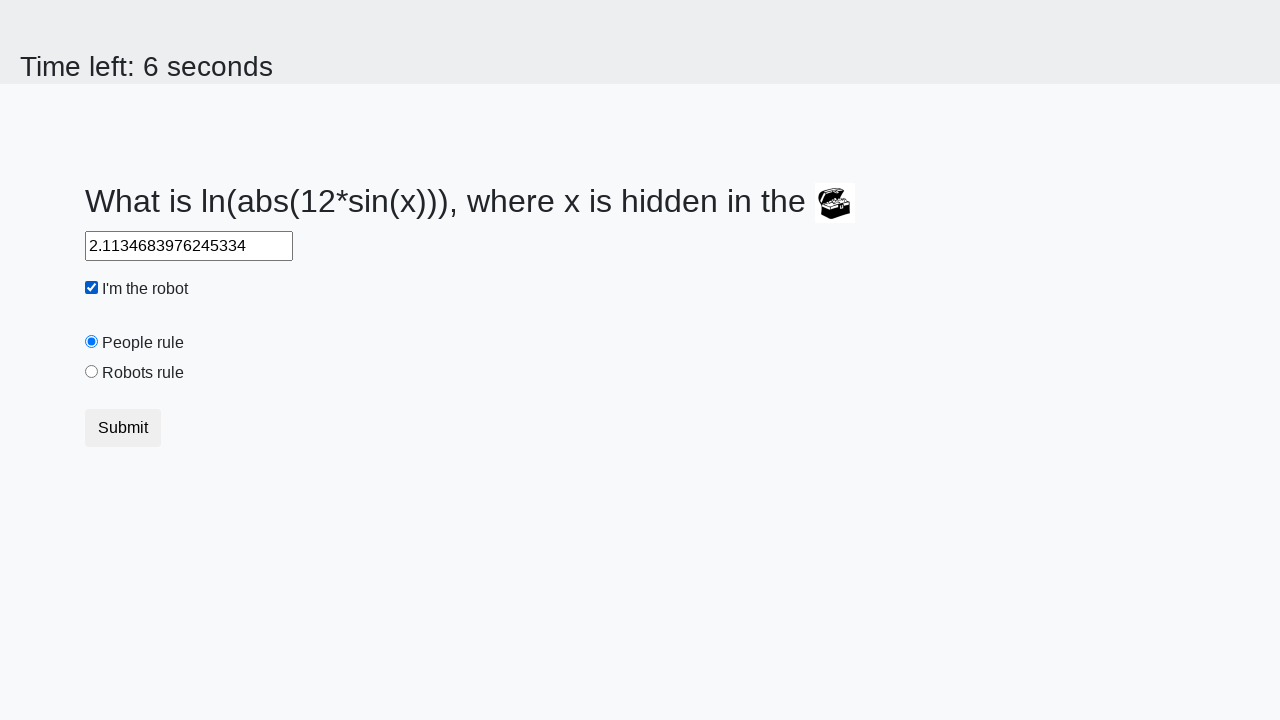

Selected robots rule radio button at (92, 372) on #robotsRule
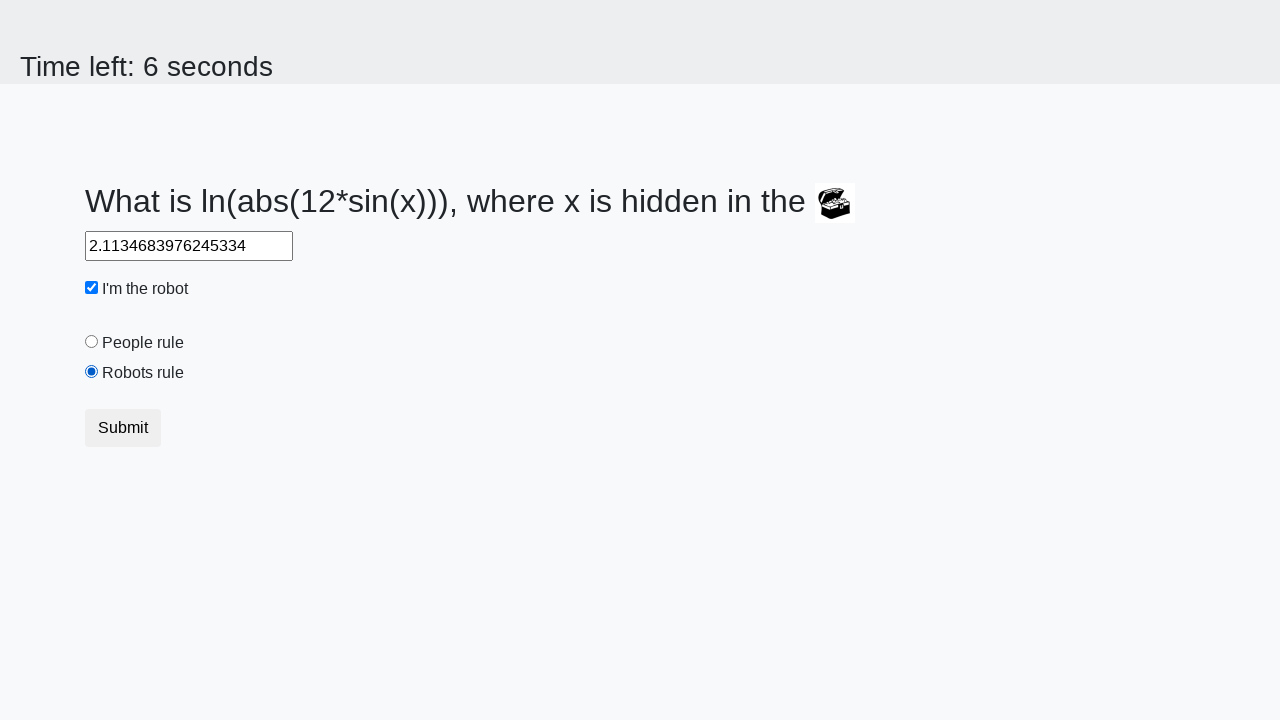

Clicked submit button at (123, 428) on .btn
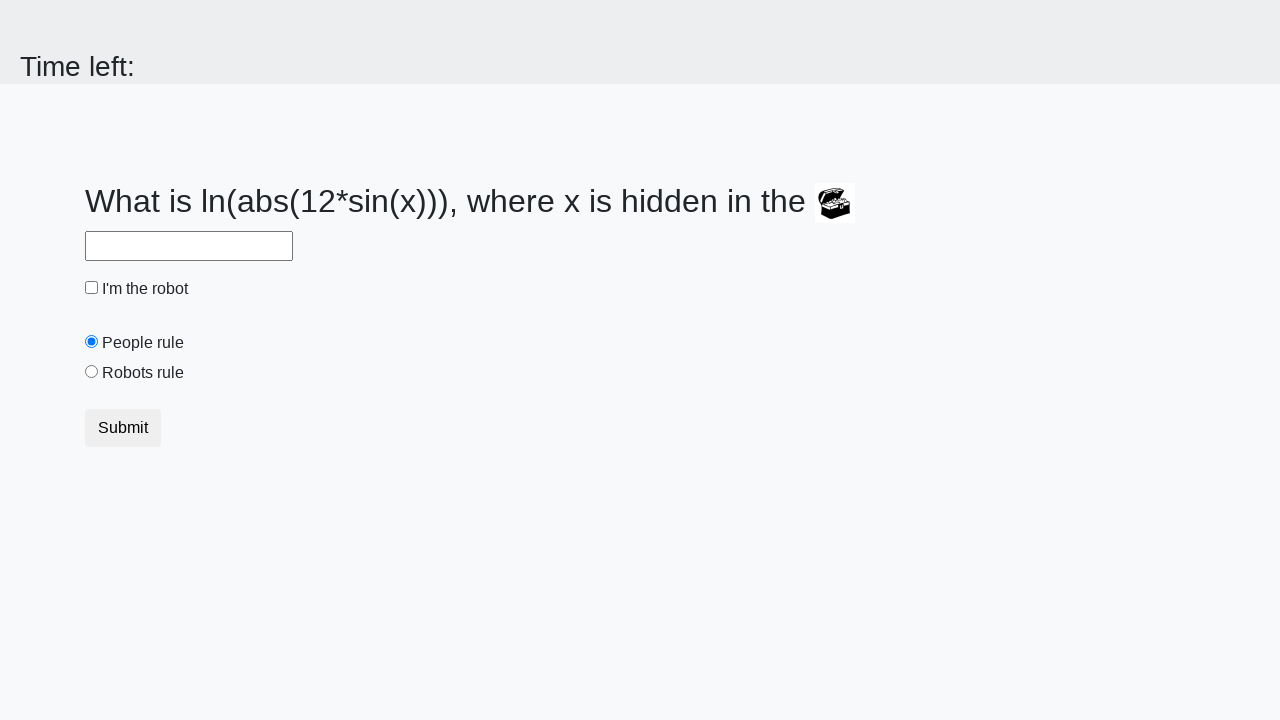

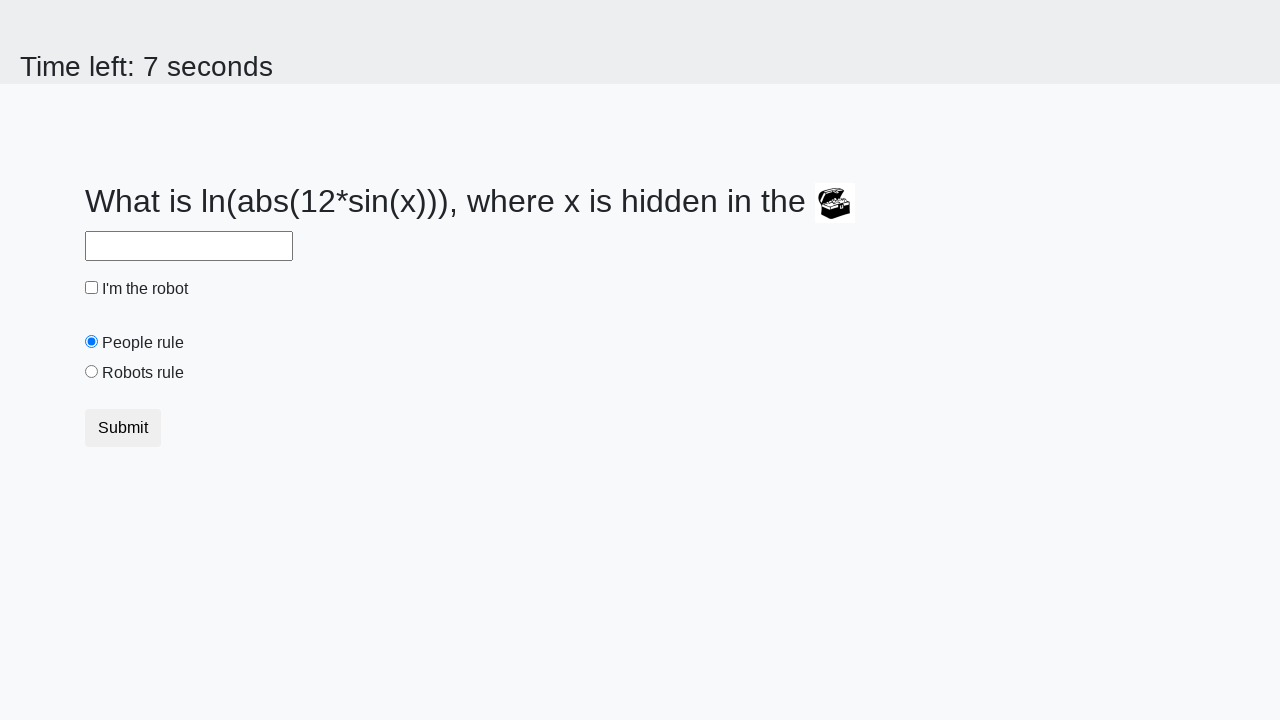